Tests registration form validation with a password that is too short (less than 8 characters)

Starting URL: https://anatoly-karpovich.github.io/demo-login-form/

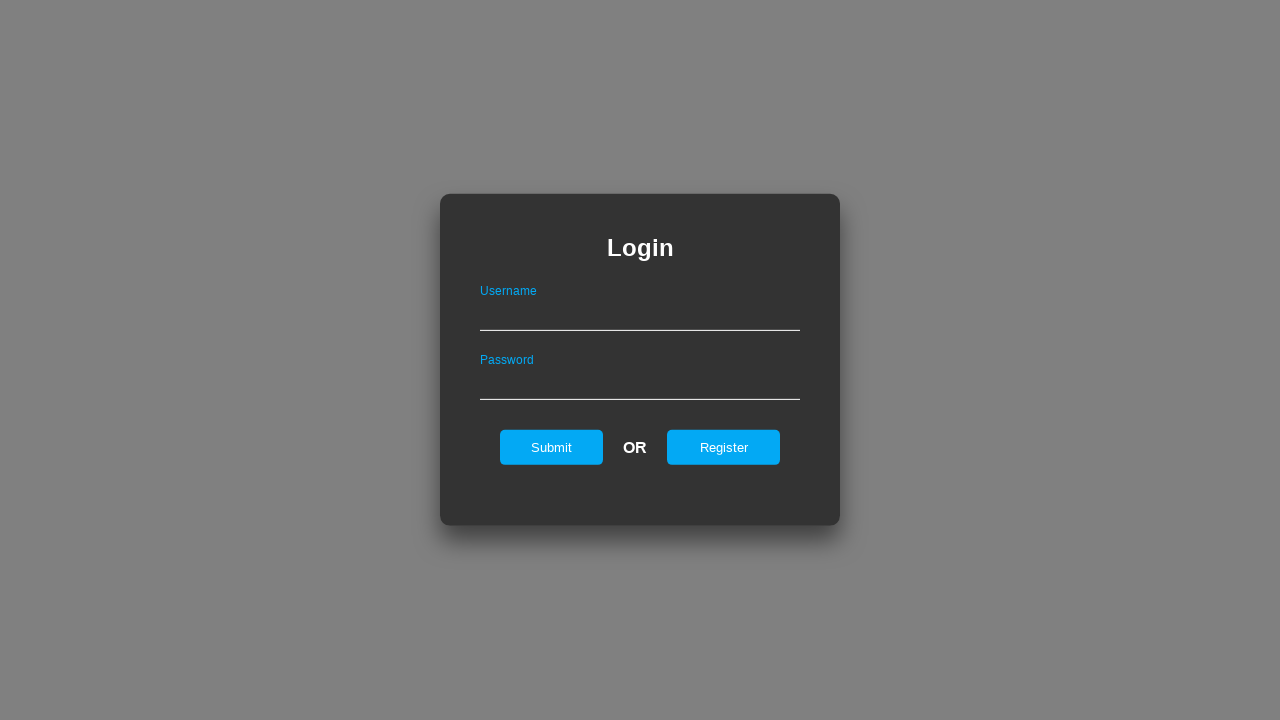

Login form loaded and visible
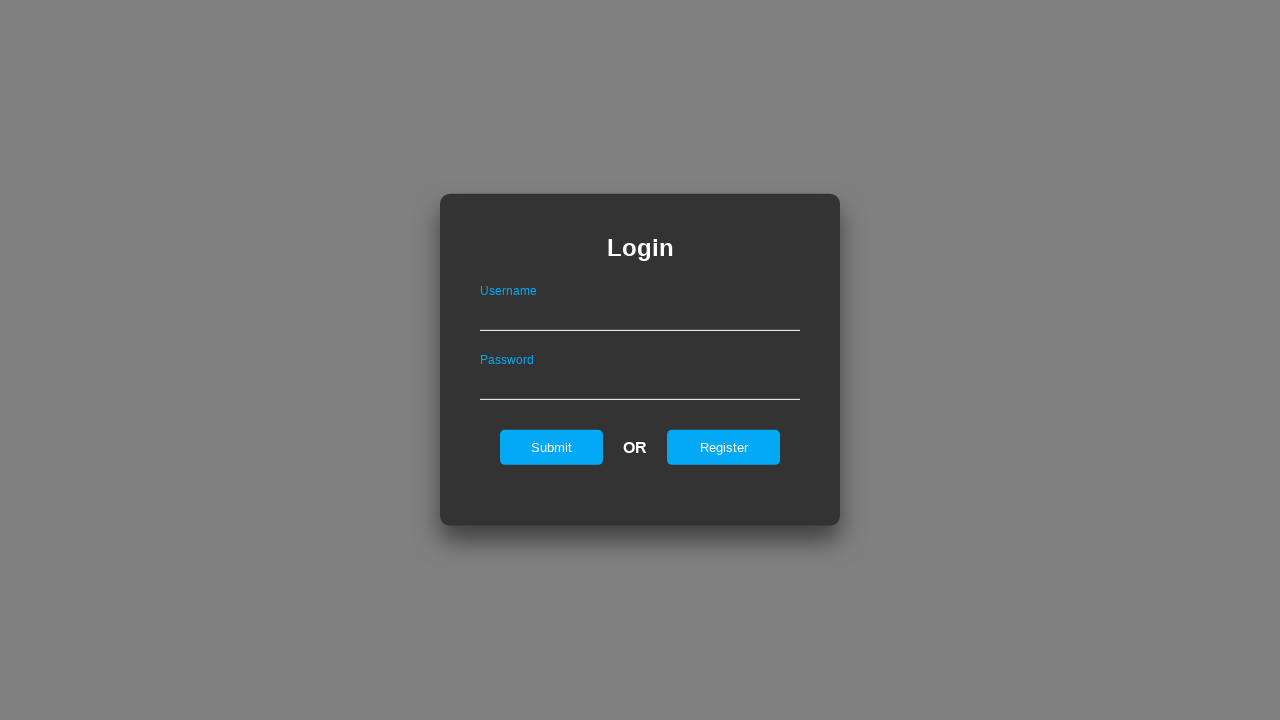

Clicked register button to navigate to registration form at (724, 447) on #registerOnLogin
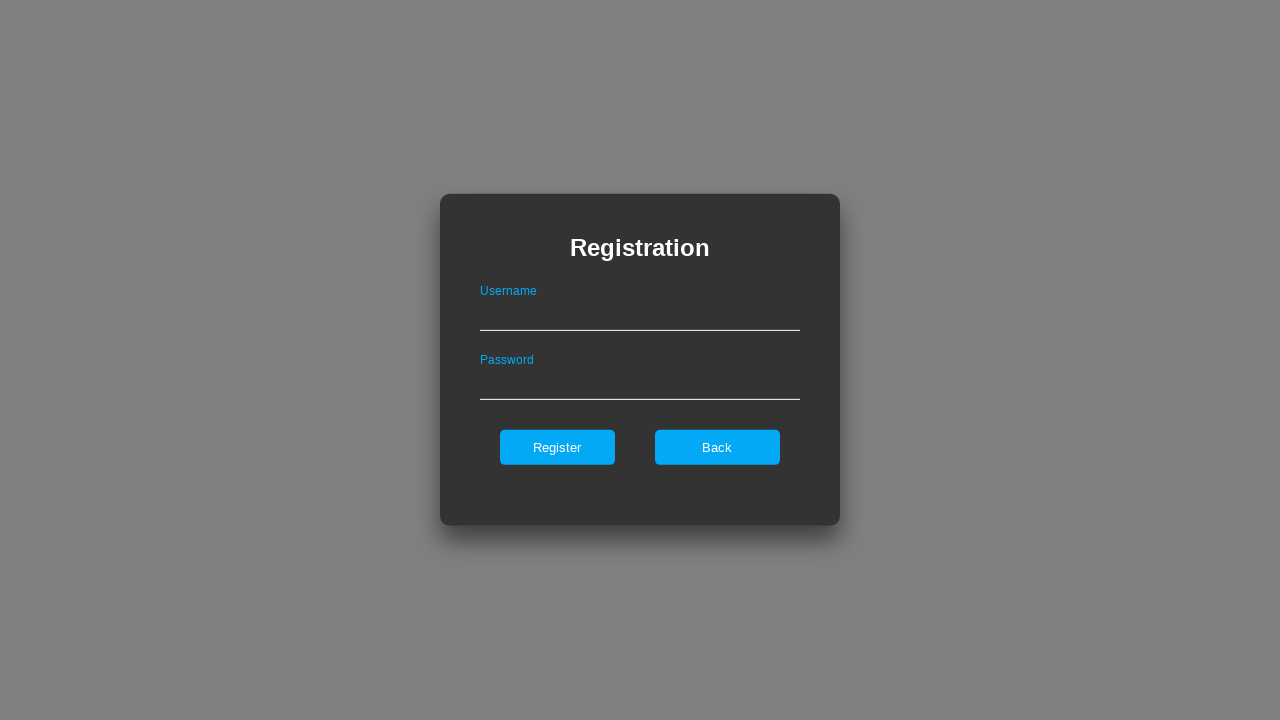

Registration form loaded and visible
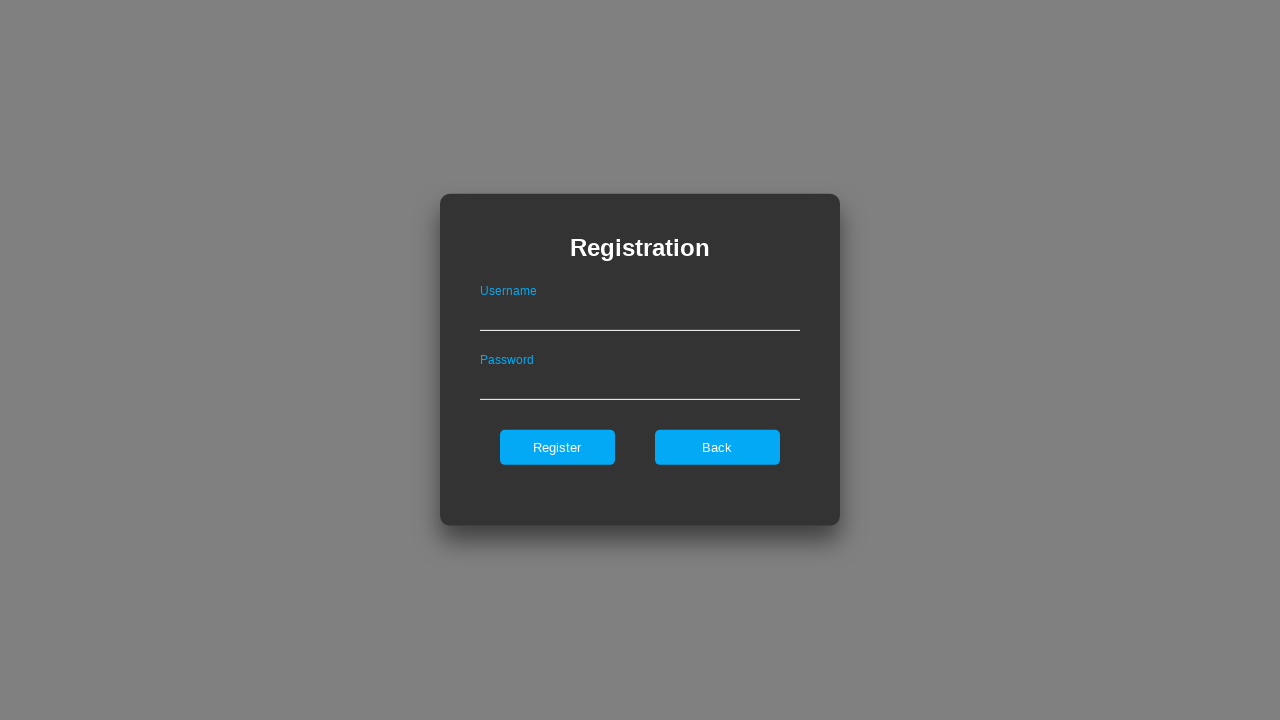

Filled username field with 'test@gmail.com' on #userNameOnRegister
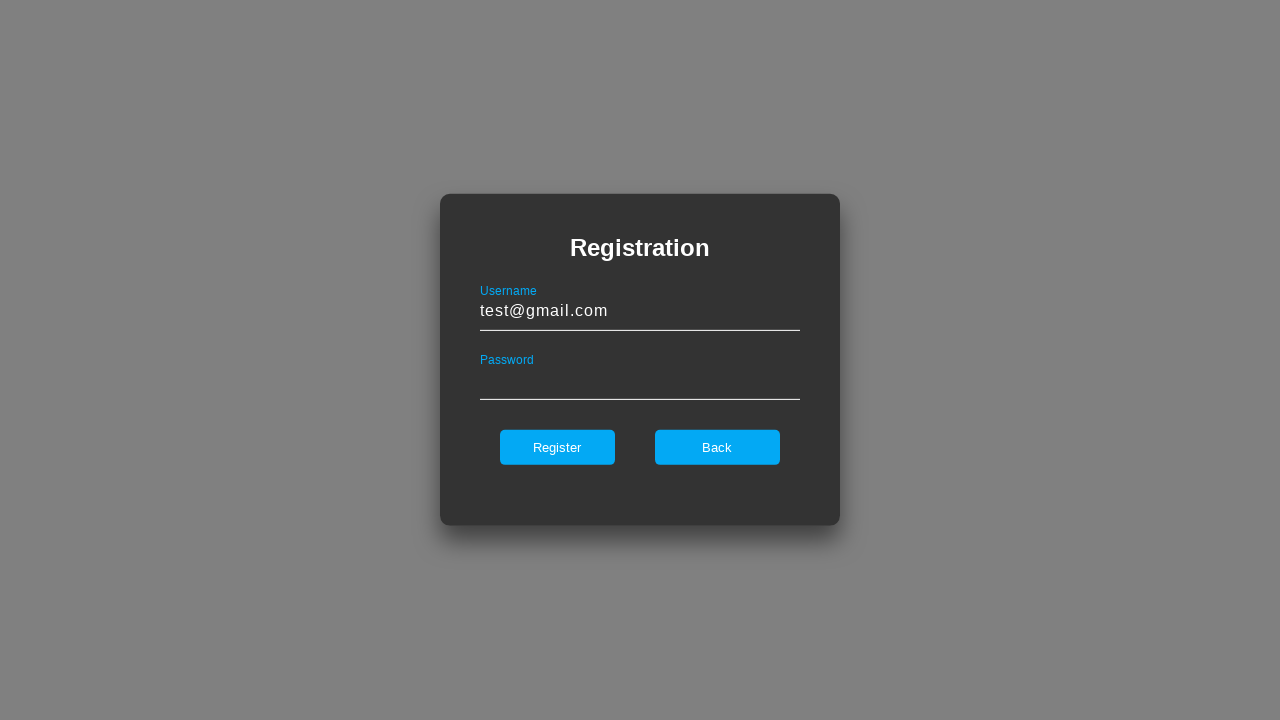

Filled password field with short password 'Aafffff' (7 characters) on #passwordOnRegister
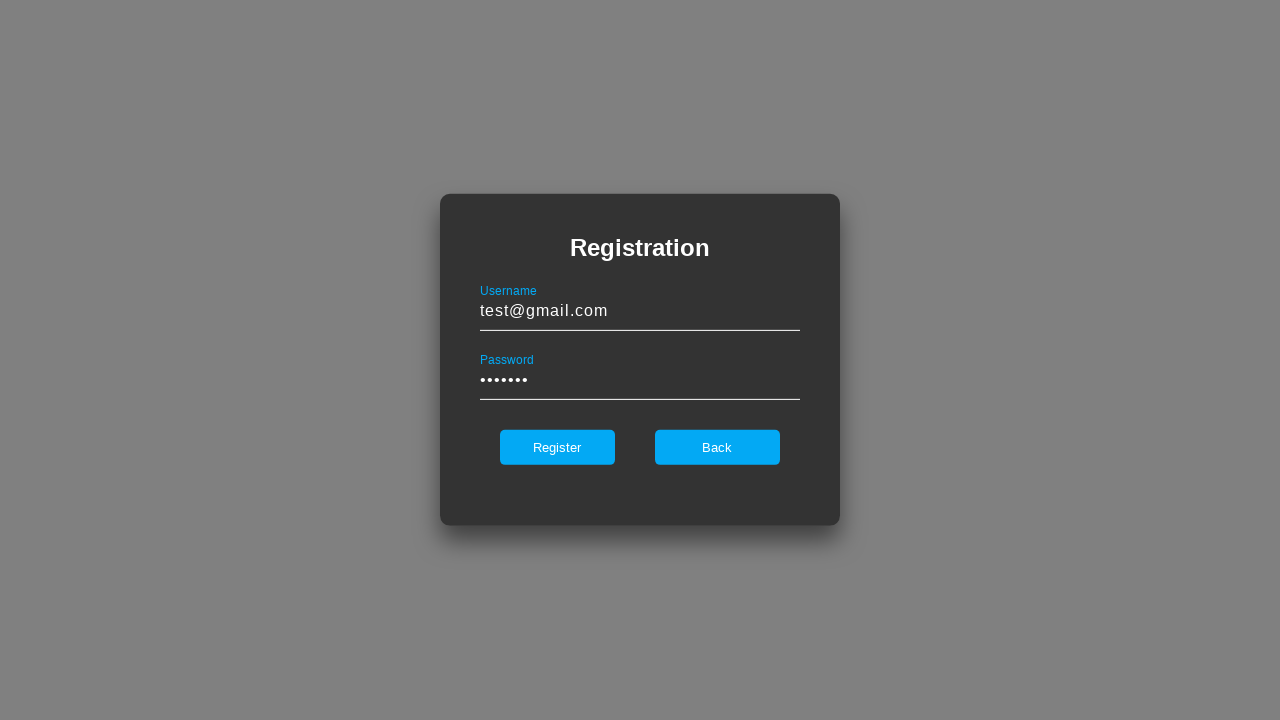

Clicked register button to submit the form at (557, 447) on #register
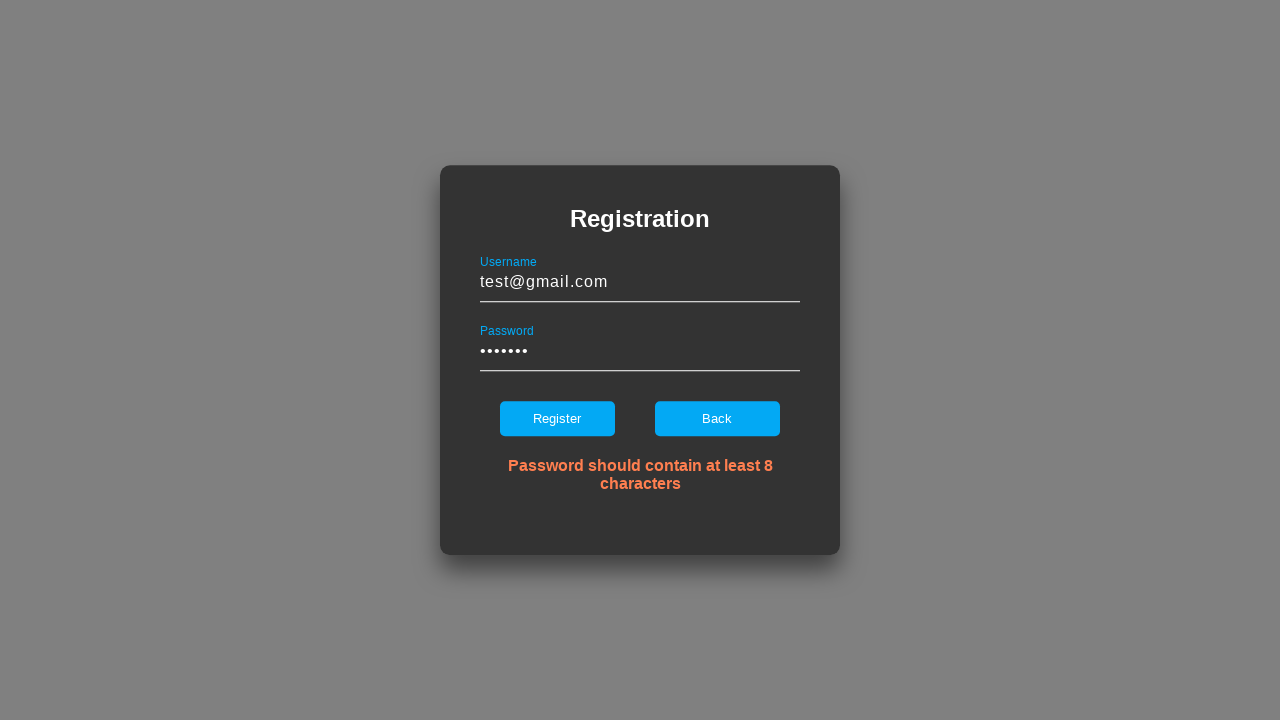

Error message appeared on registration form
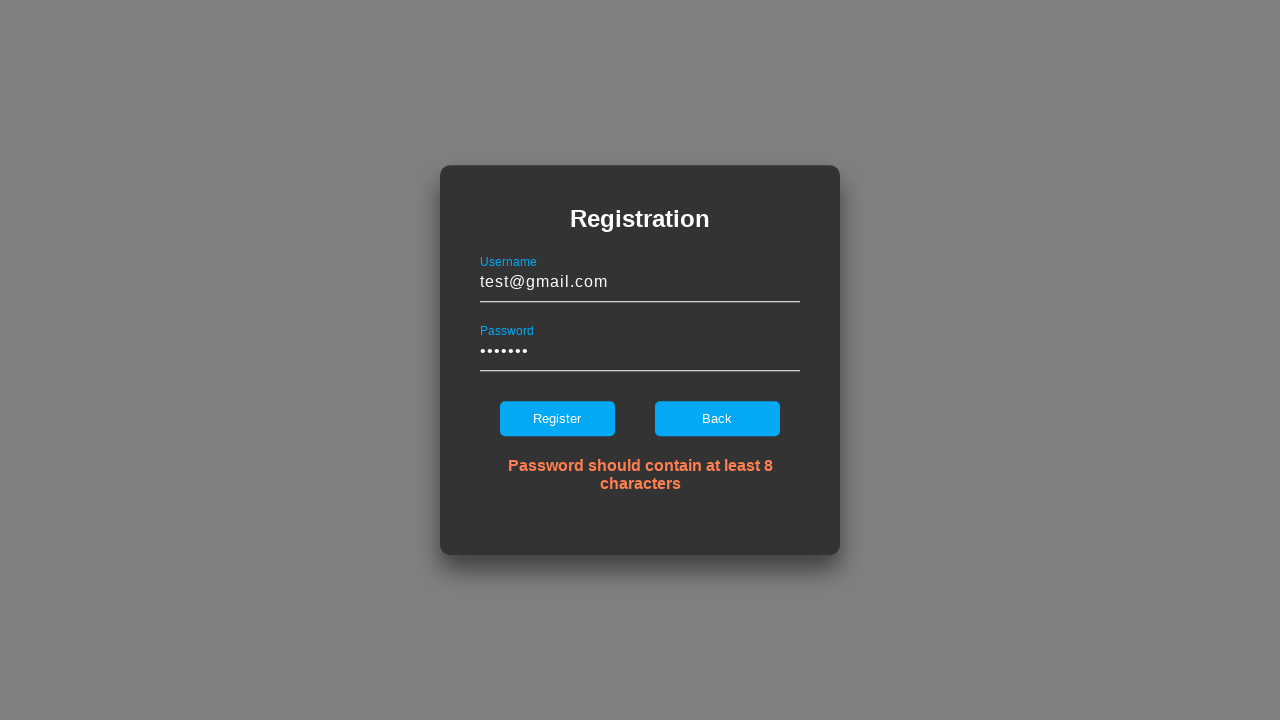

Validated that error message displays 'Password should contain at least 8 characters'
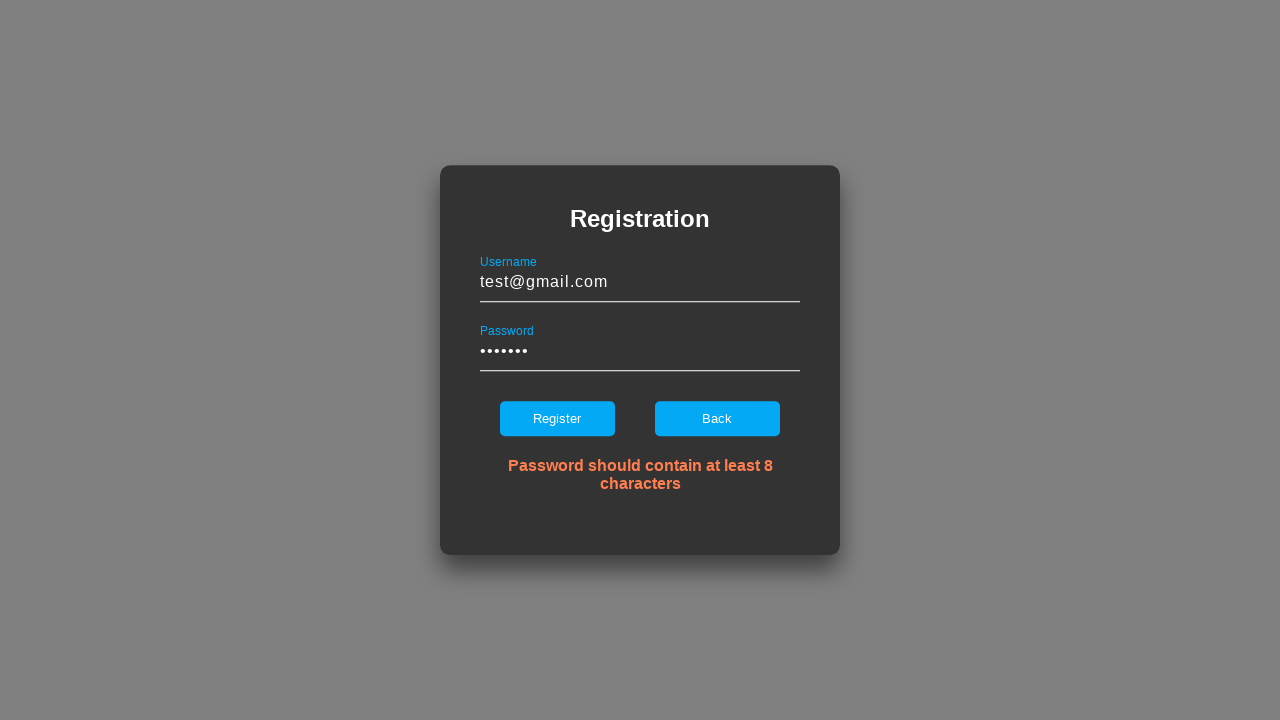

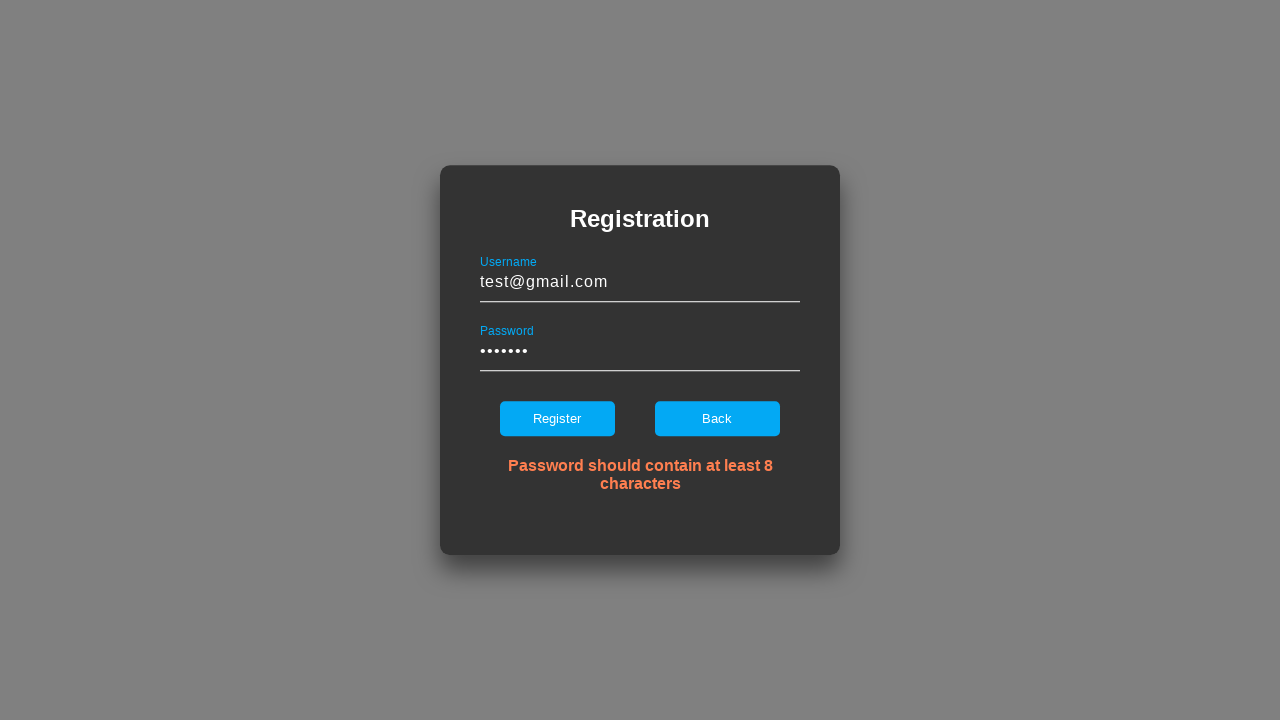